Tests a signup/contact form by filling in first name, last name, and email fields and submitting the form

Starting URL: https://secure-retreat-92358.herokuapp.com/

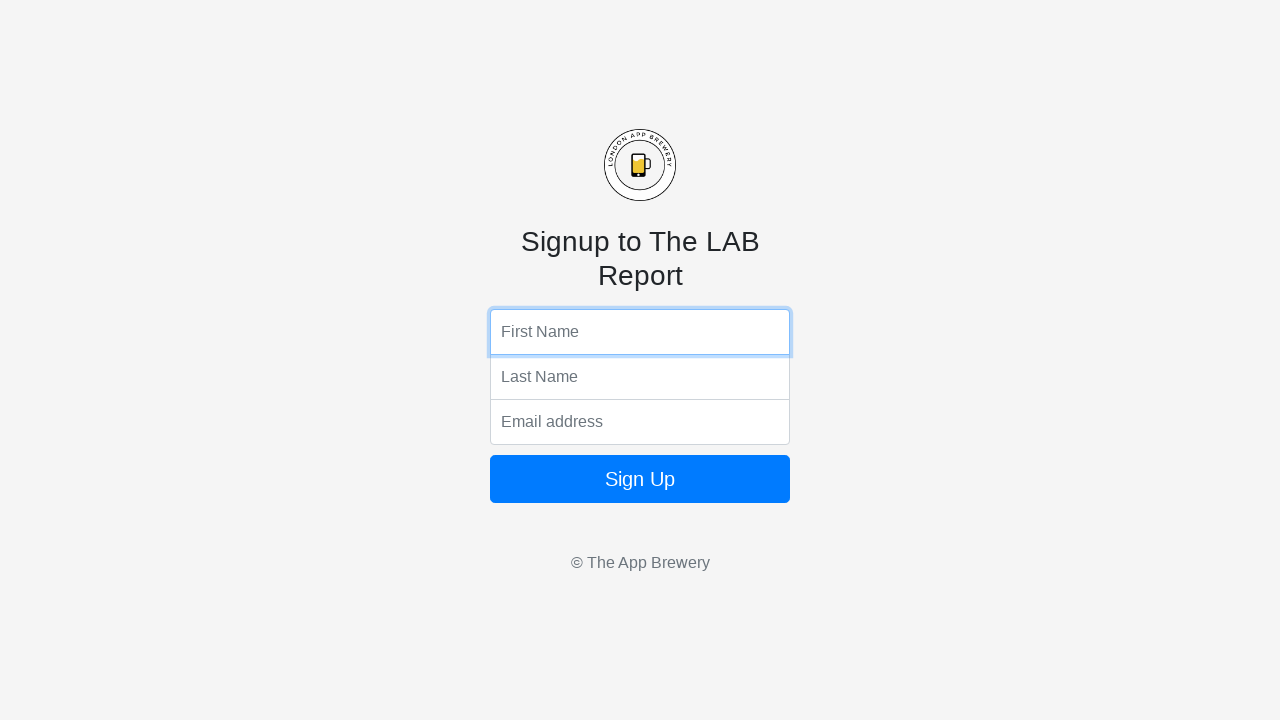

Filled first name field with 'Marcus' on input[name='fName']
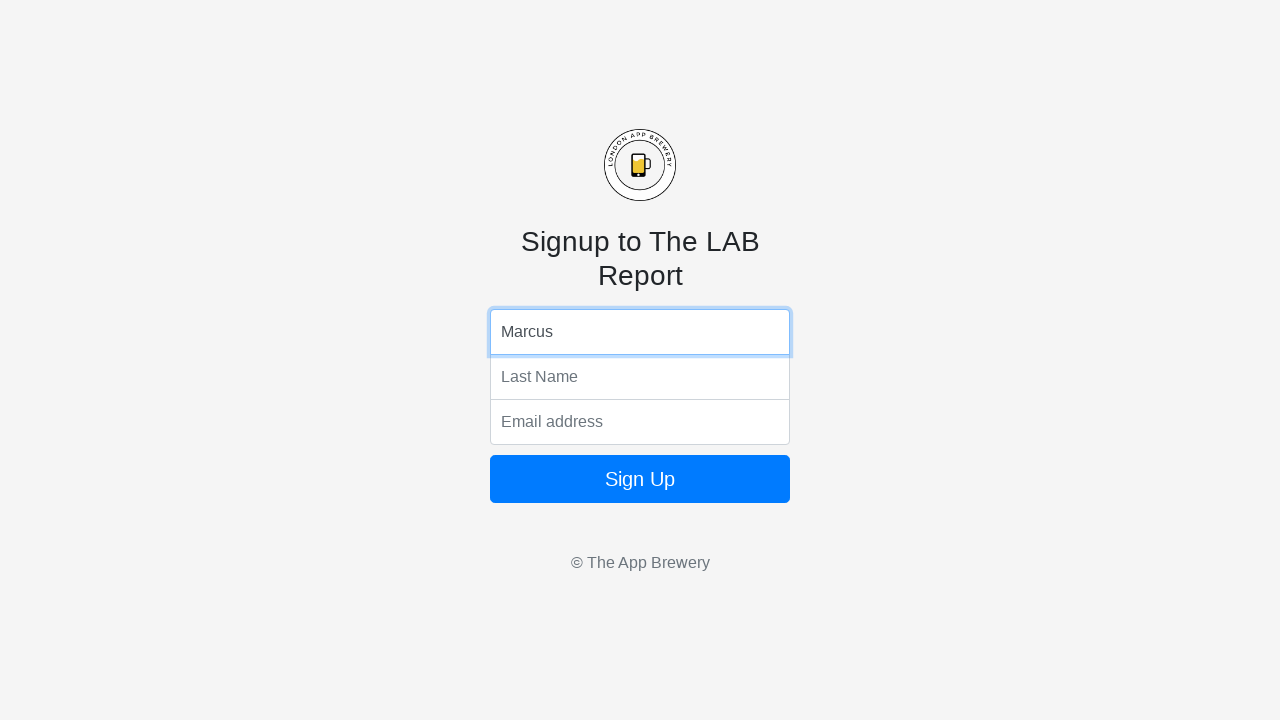

Filled last name field with 'Thompson' on input[name='lName']
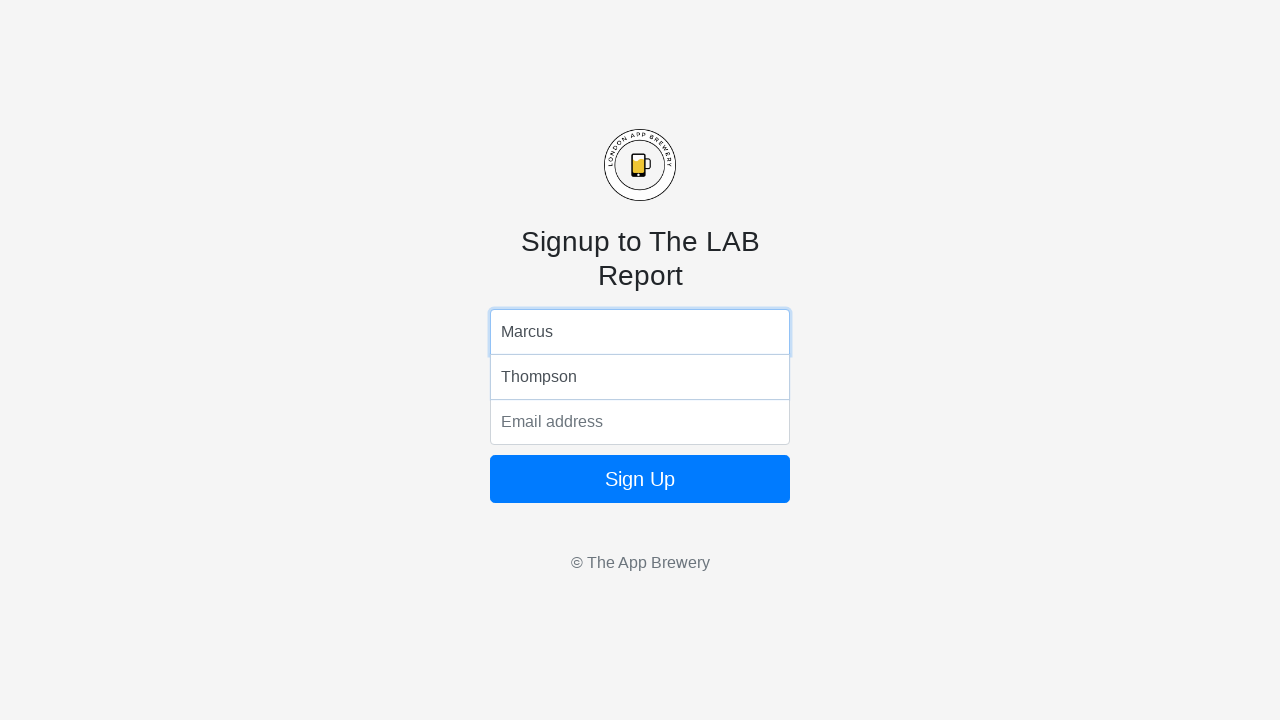

Filled email field with 'mthompson_test@gmail.com' on input[name='email']
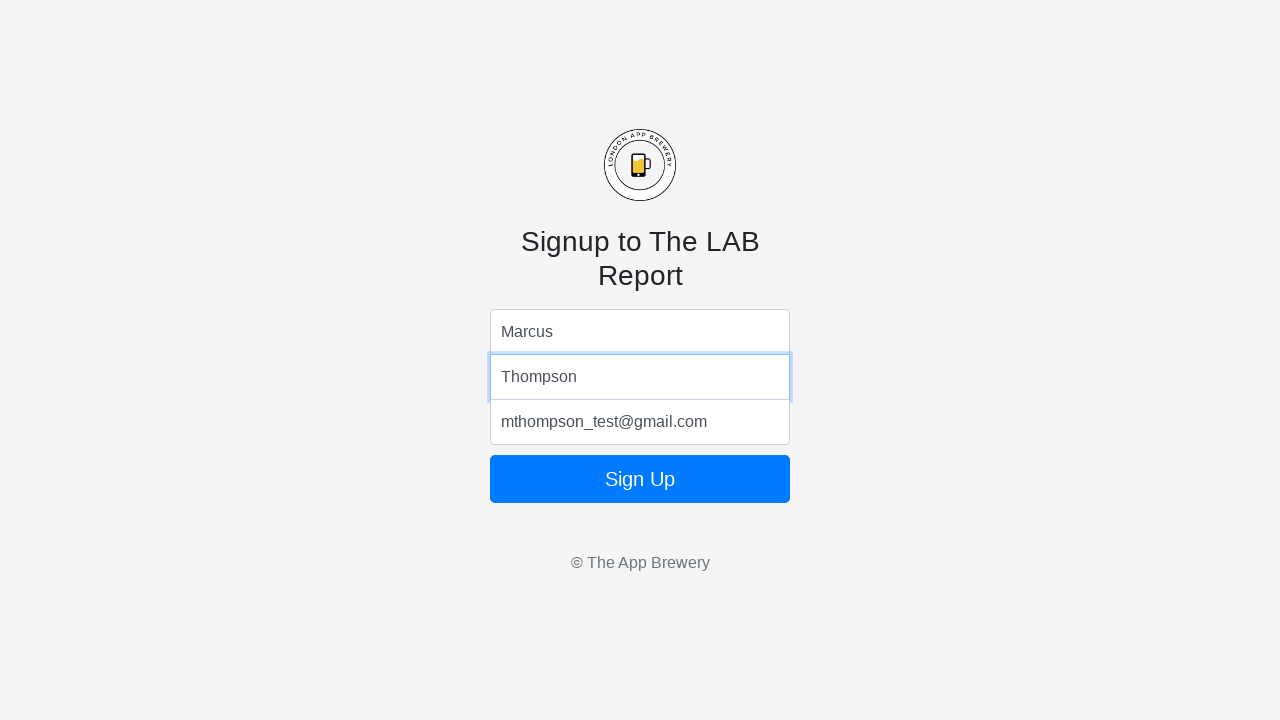

Pressed Enter to submit the form on input[name='email']
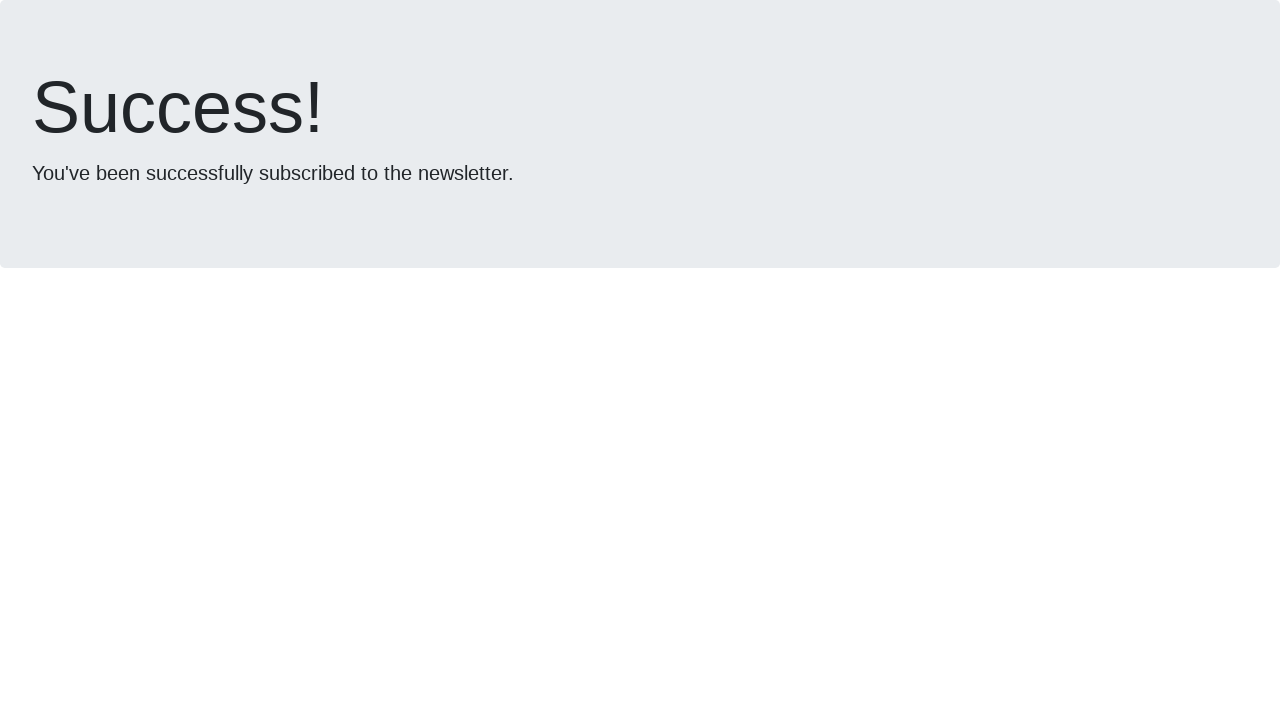

Form submission completed and page reached networkidle state
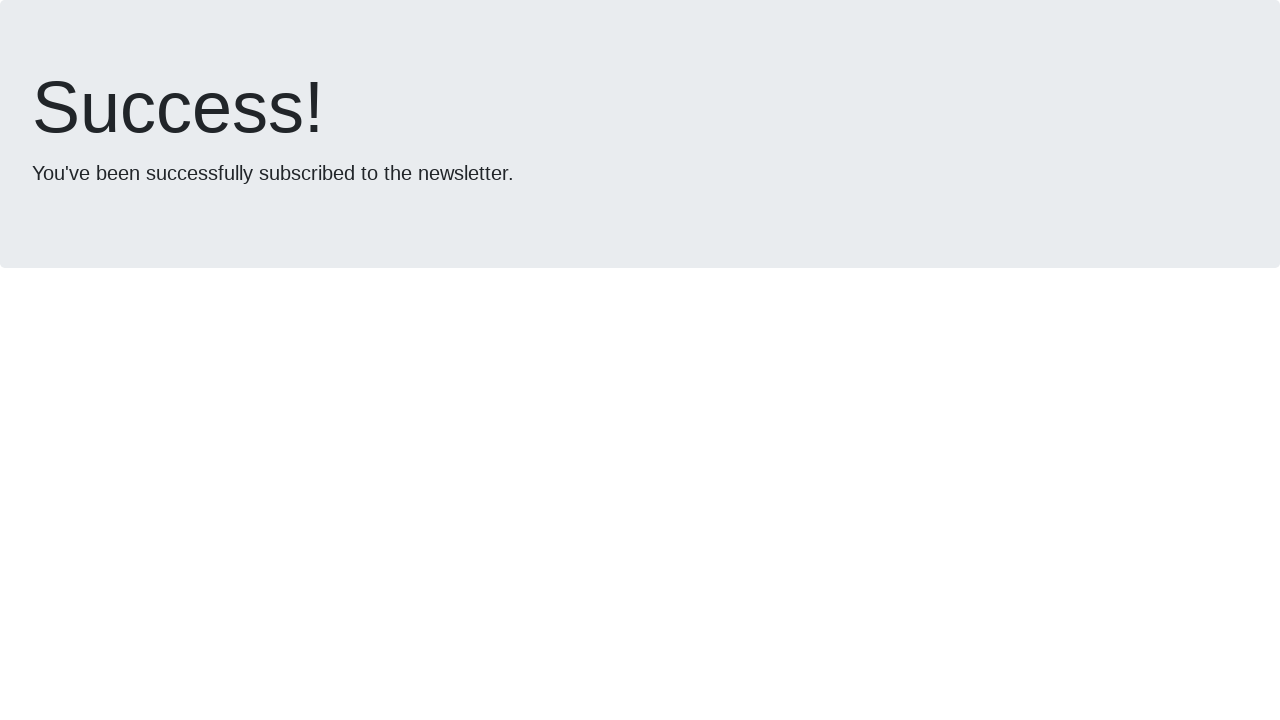

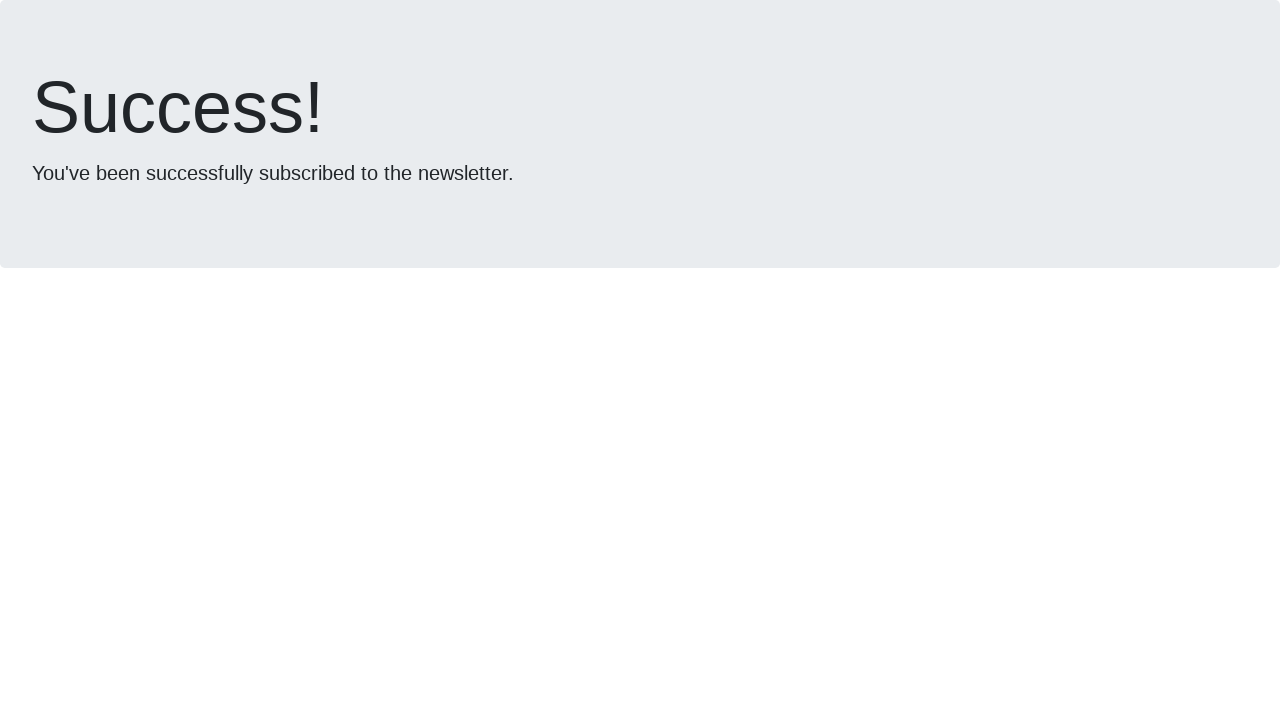